Tests user registration flow by navigating to My Account, filling in email and password fields, and clicking register button to create a new account

Starting URL: http://practice.automationtesting.in/

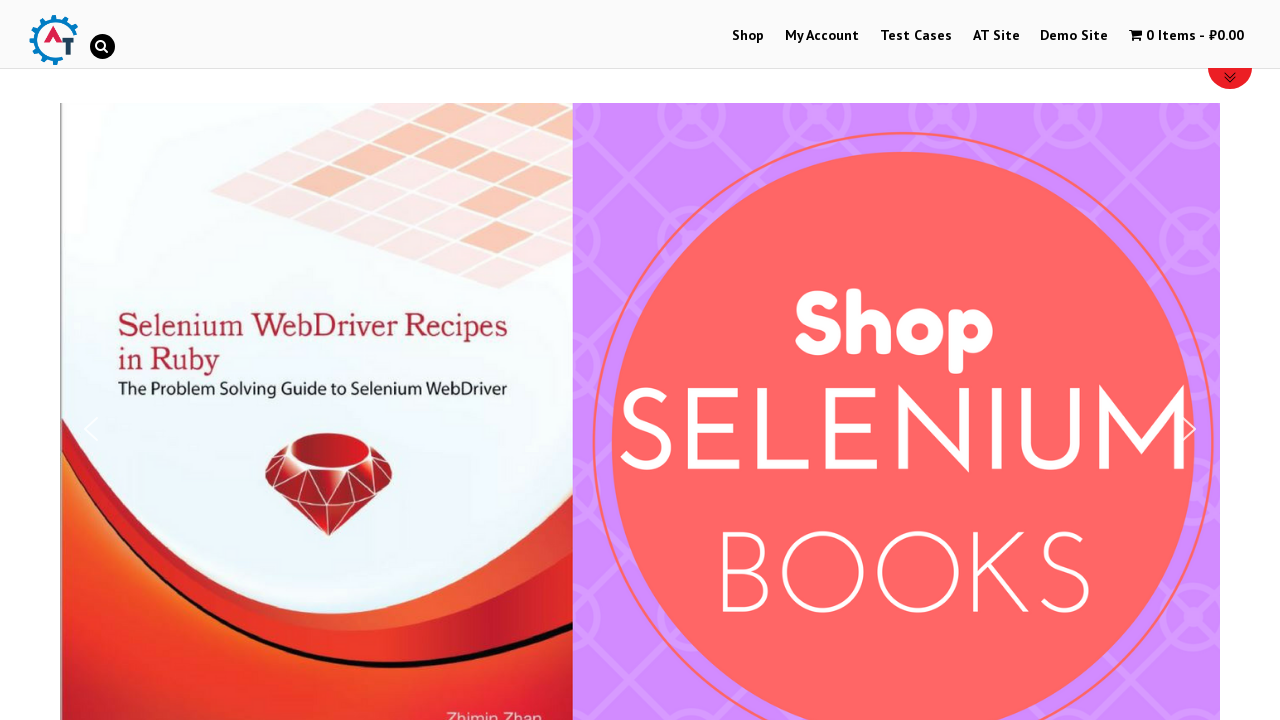

Clicked on My Account menu at (822, 36) on xpath=//*[@id='menu-item-50']
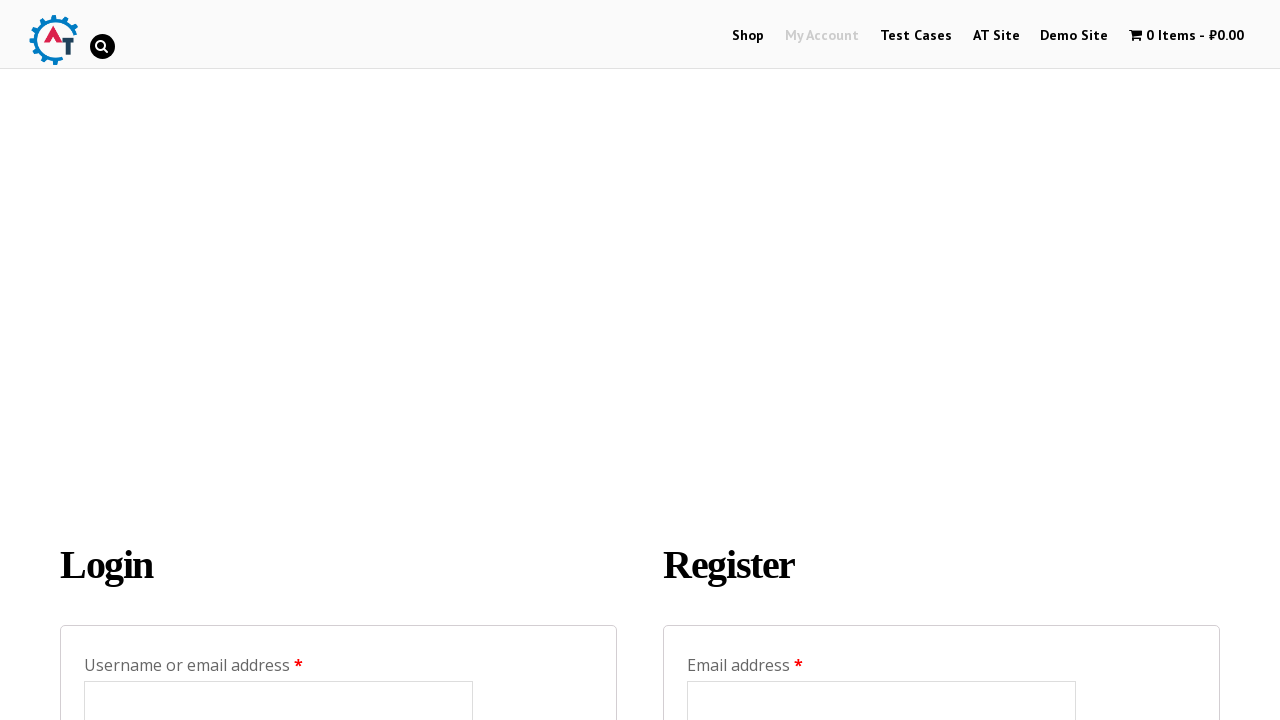

Filled in email field with 'testuser457@example.com' on //*[@id="reg_email"]
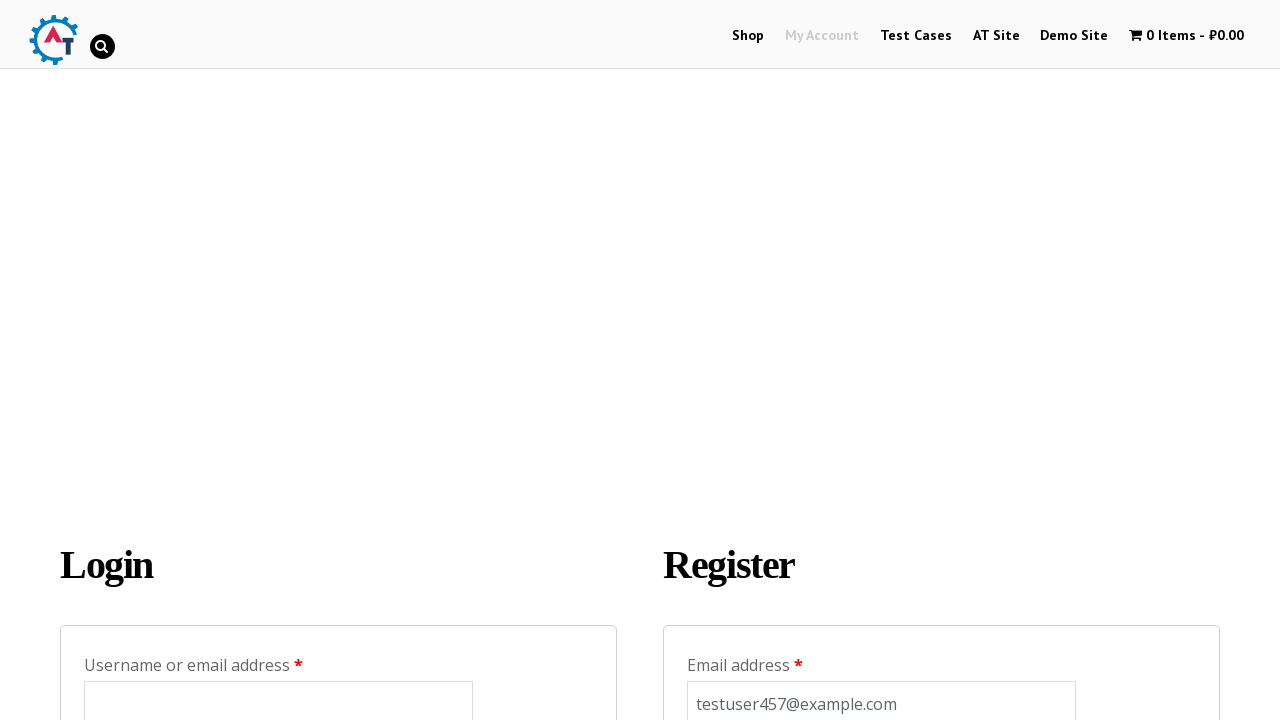

Filled in password field with secure password on //*[@id="reg_password"]
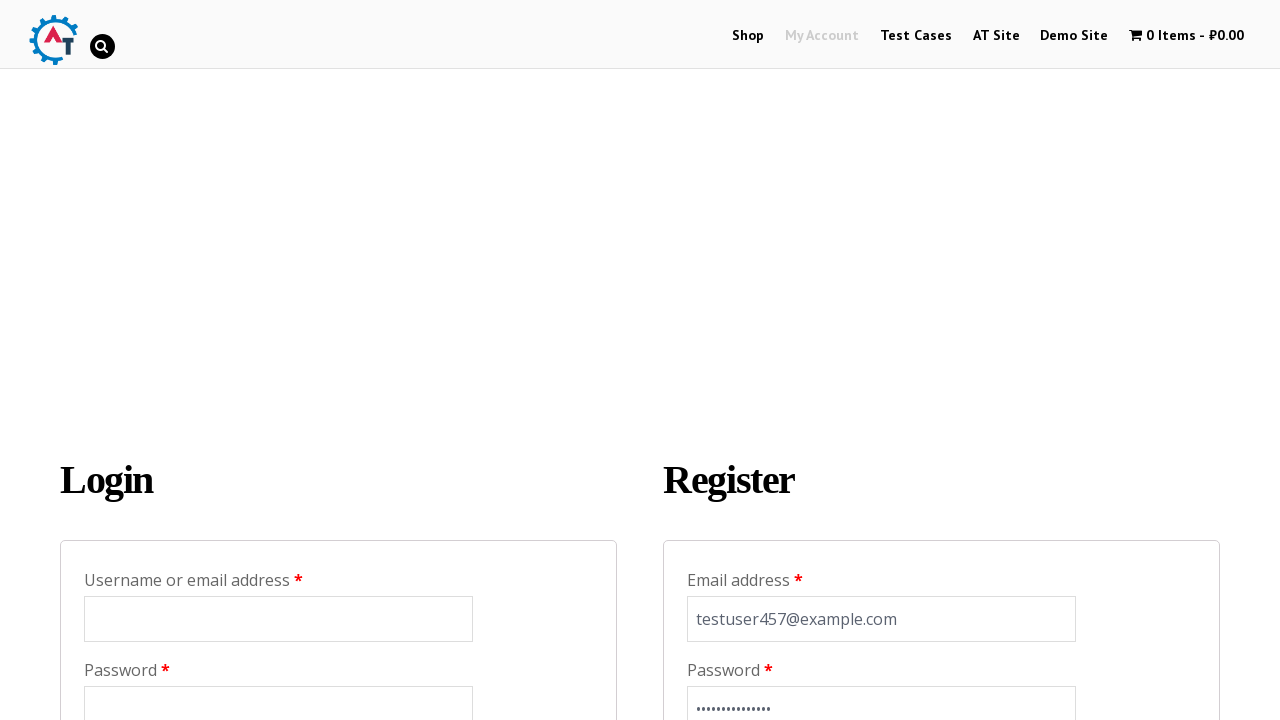

Clicked register button to create new account at (744, 360) on //*[@id="customer_login"]/div[2]/form/p[3]/input[3]
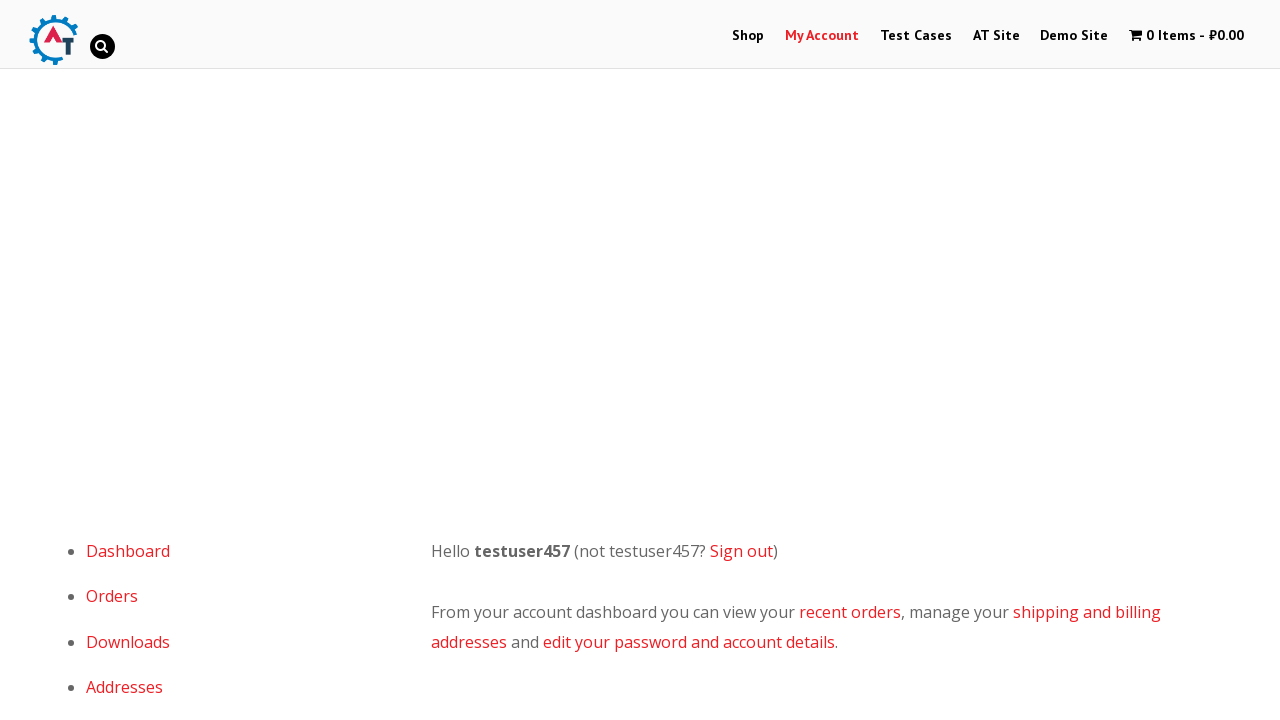

Account page loaded after successful registration
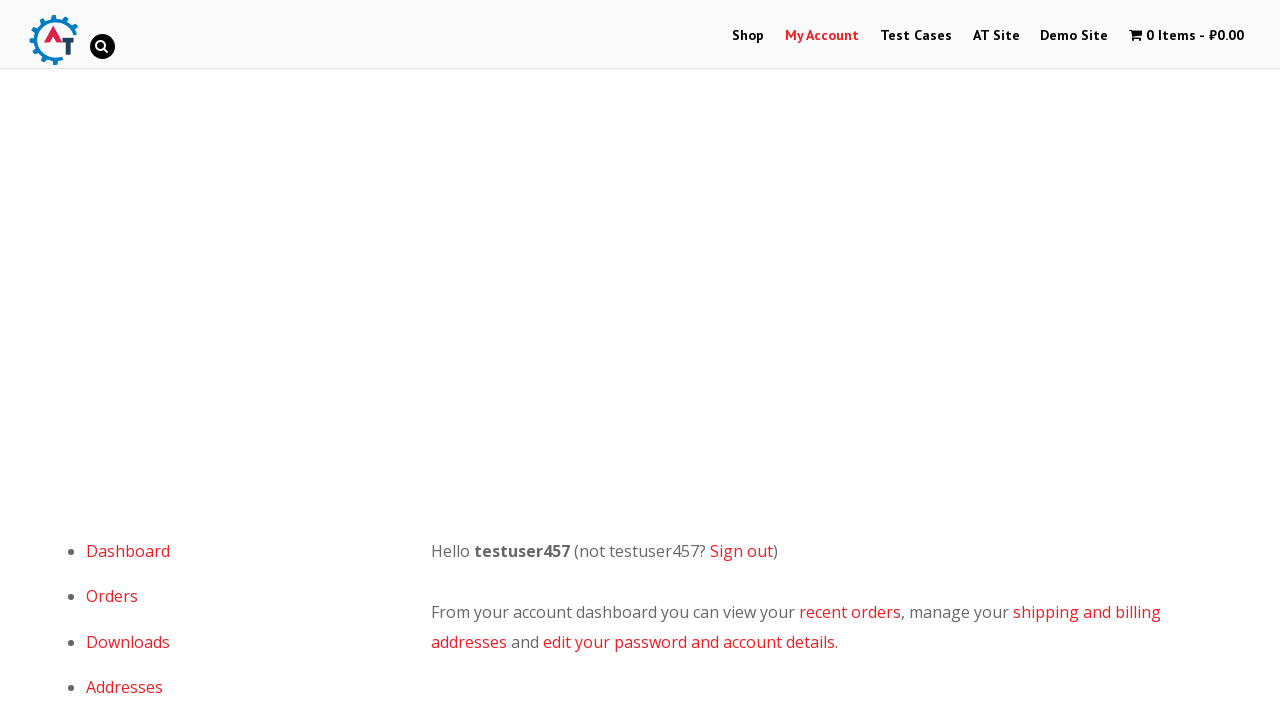

Verified registration success - 'Hello' greeting message found
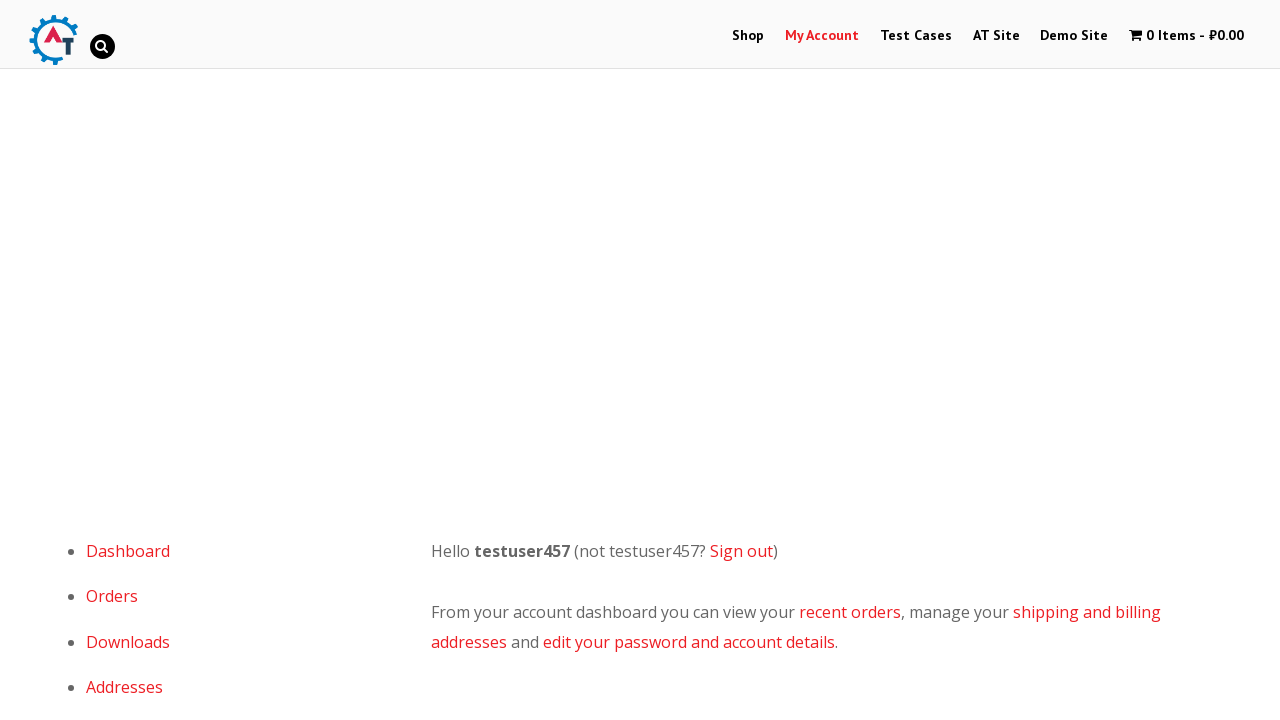

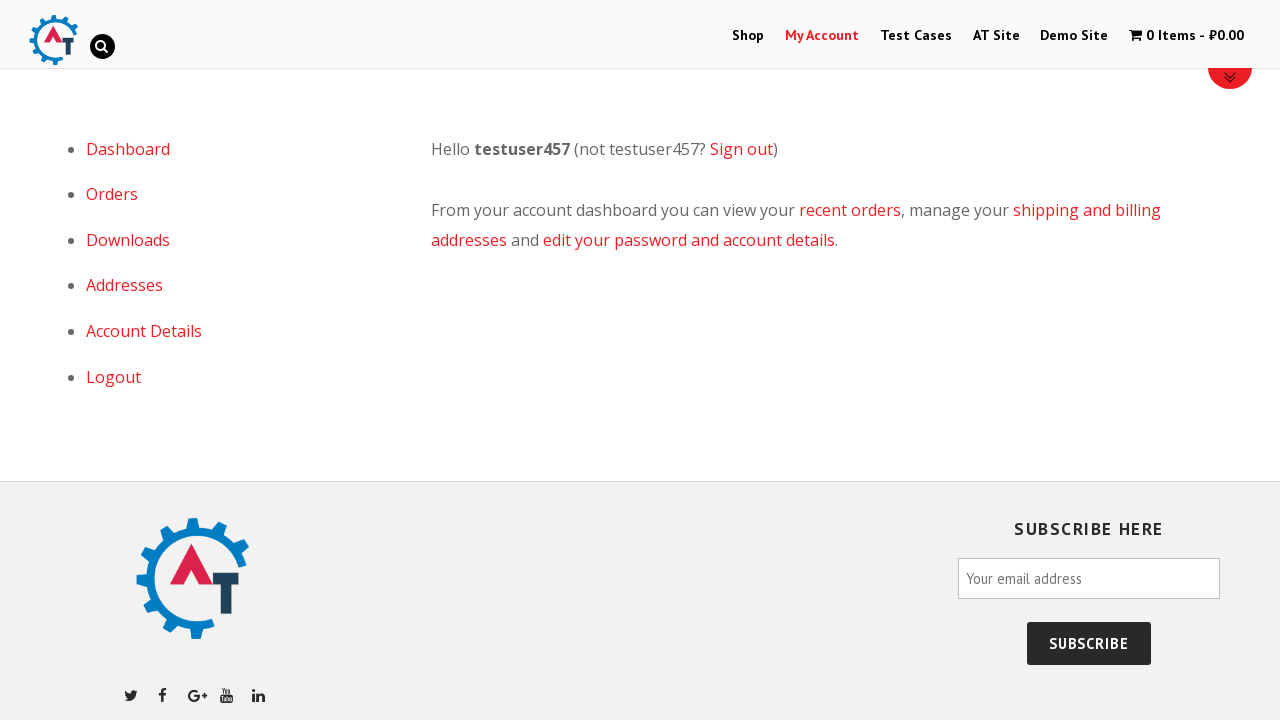